Navigates to the DemoQA automation practice form page and waits for it to load.

Starting URL: https://demoqa.com/automation-practice-form

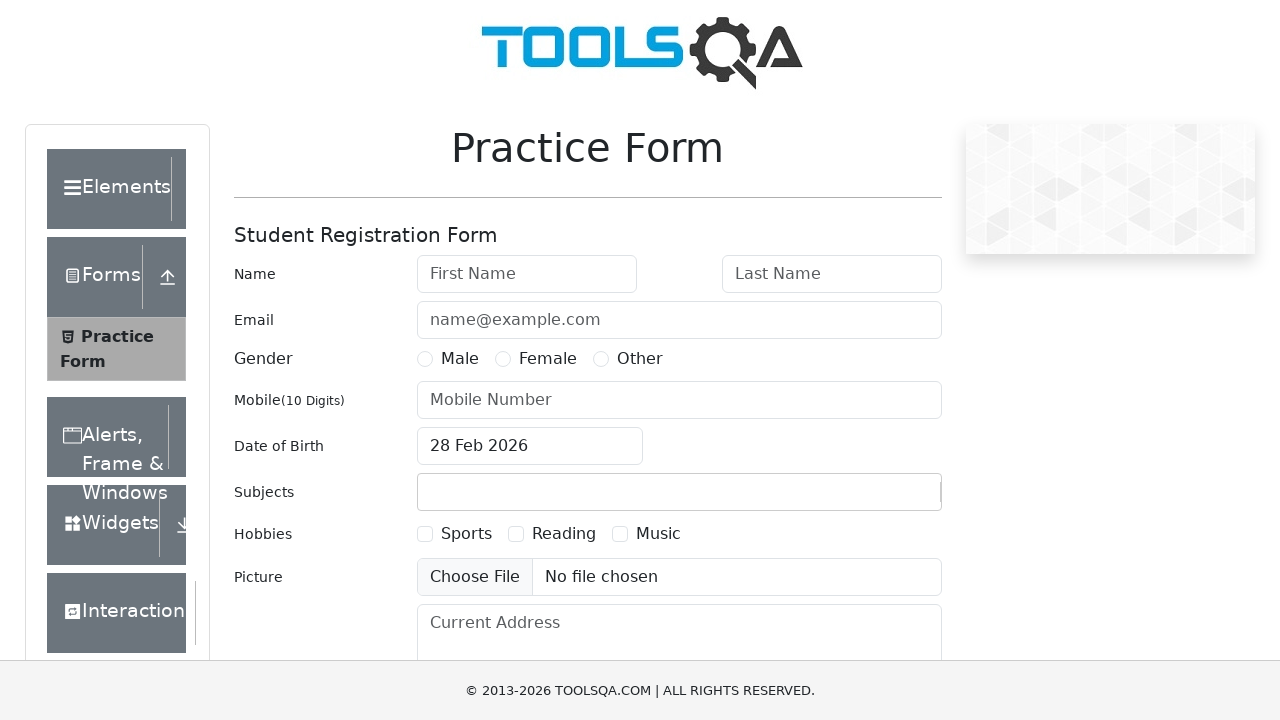

Waited for DemoQA automation practice form to load
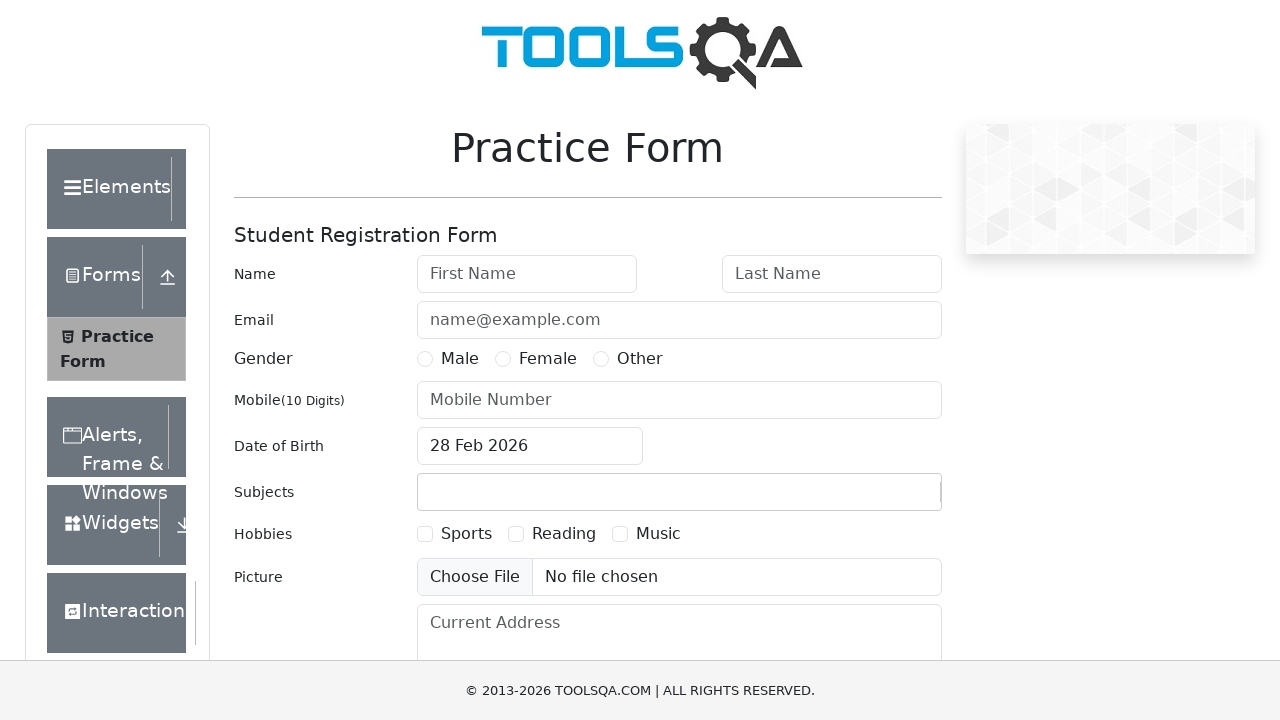

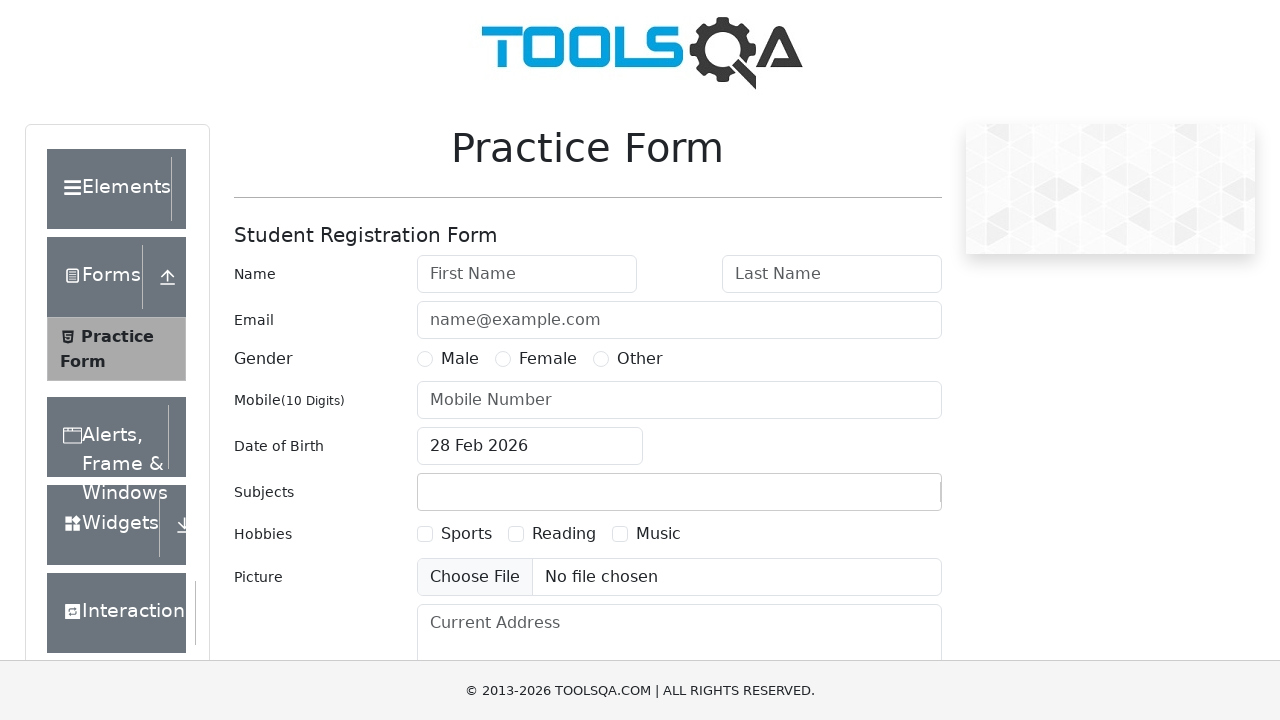